Tests drag and drop functionality on the jQuery UI droppable demo page by dragging an element and dropping it onto a target area within an iframe

Starting URL: https://jqueryui.com/droppable/

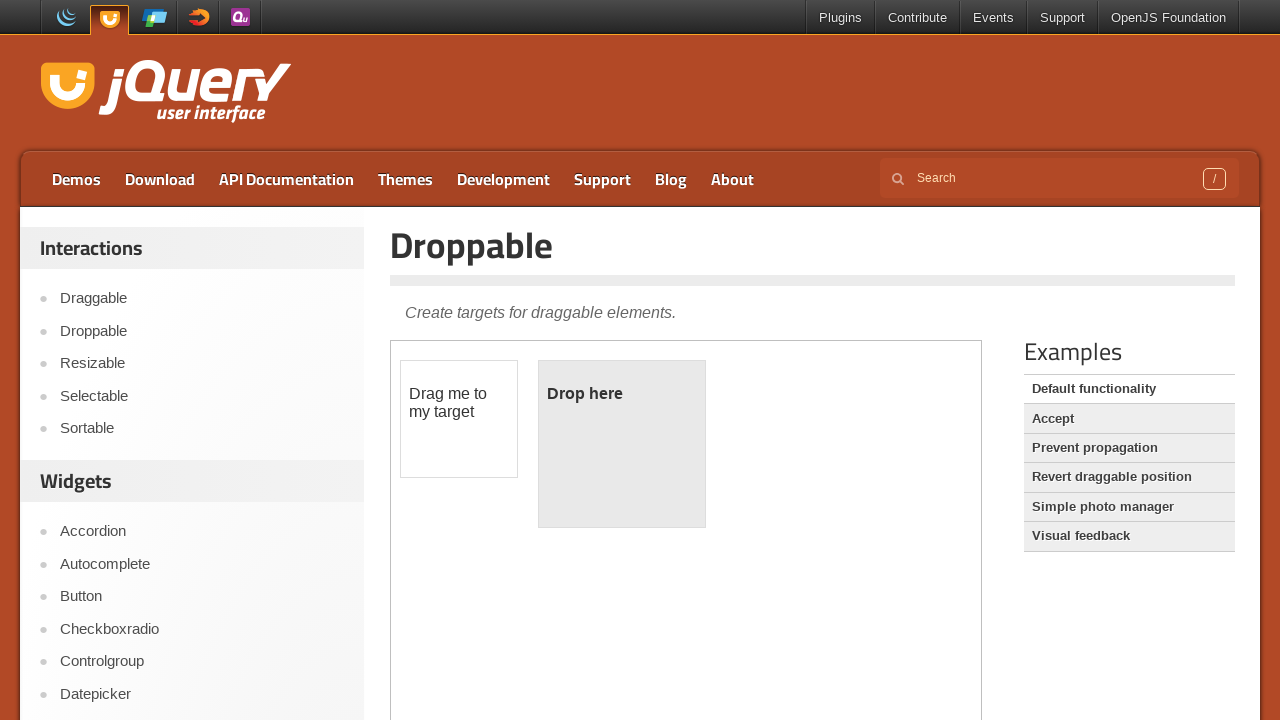

Located the demo iframe
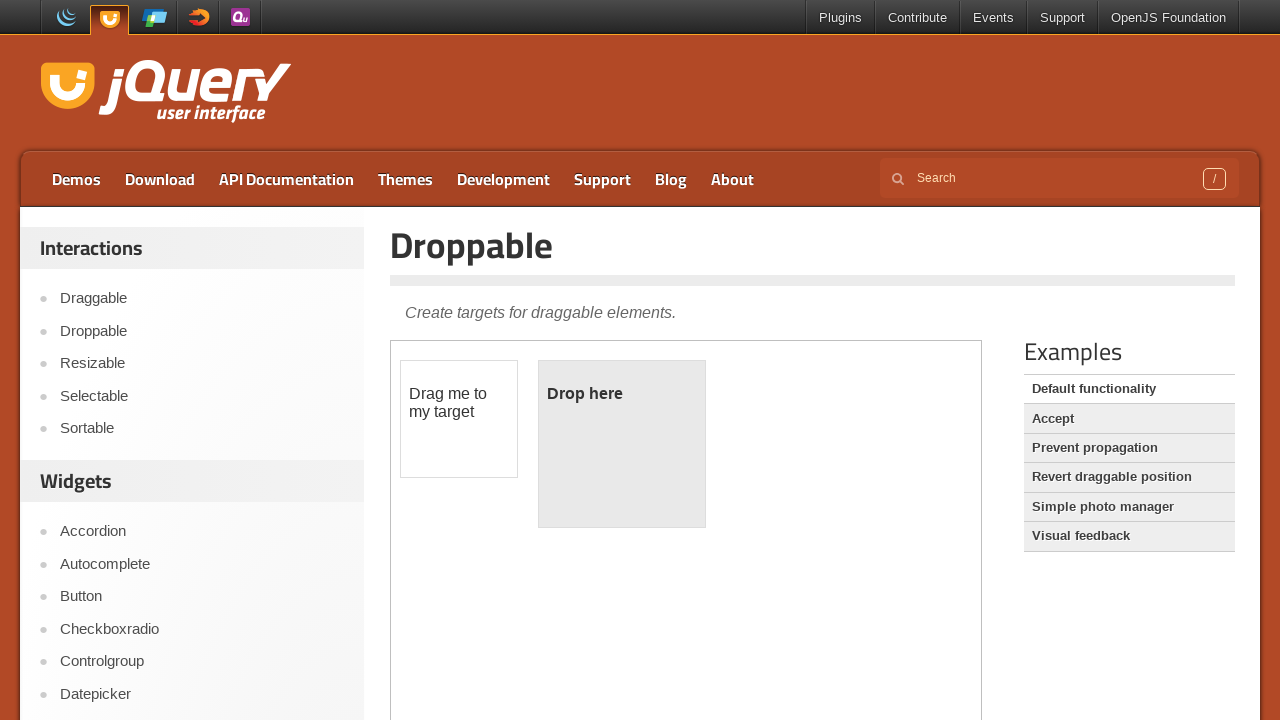

Located the draggable element in the iframe
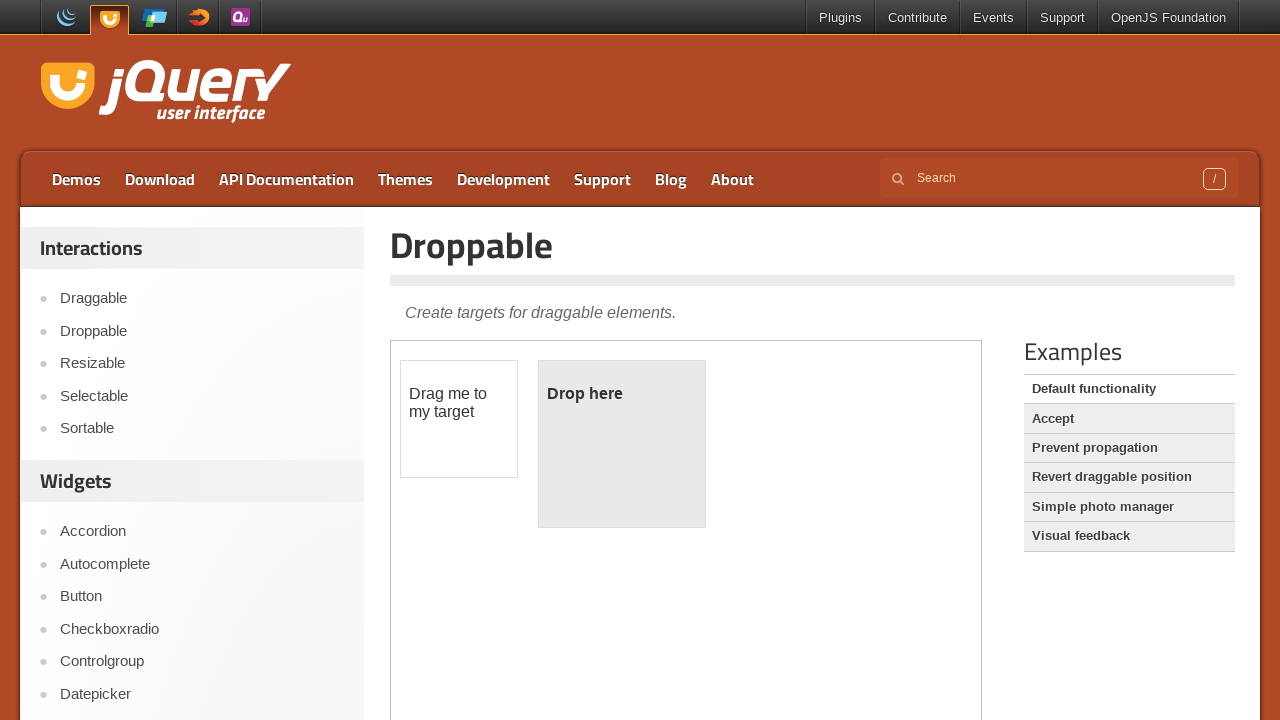

Located the droppable target element in the iframe
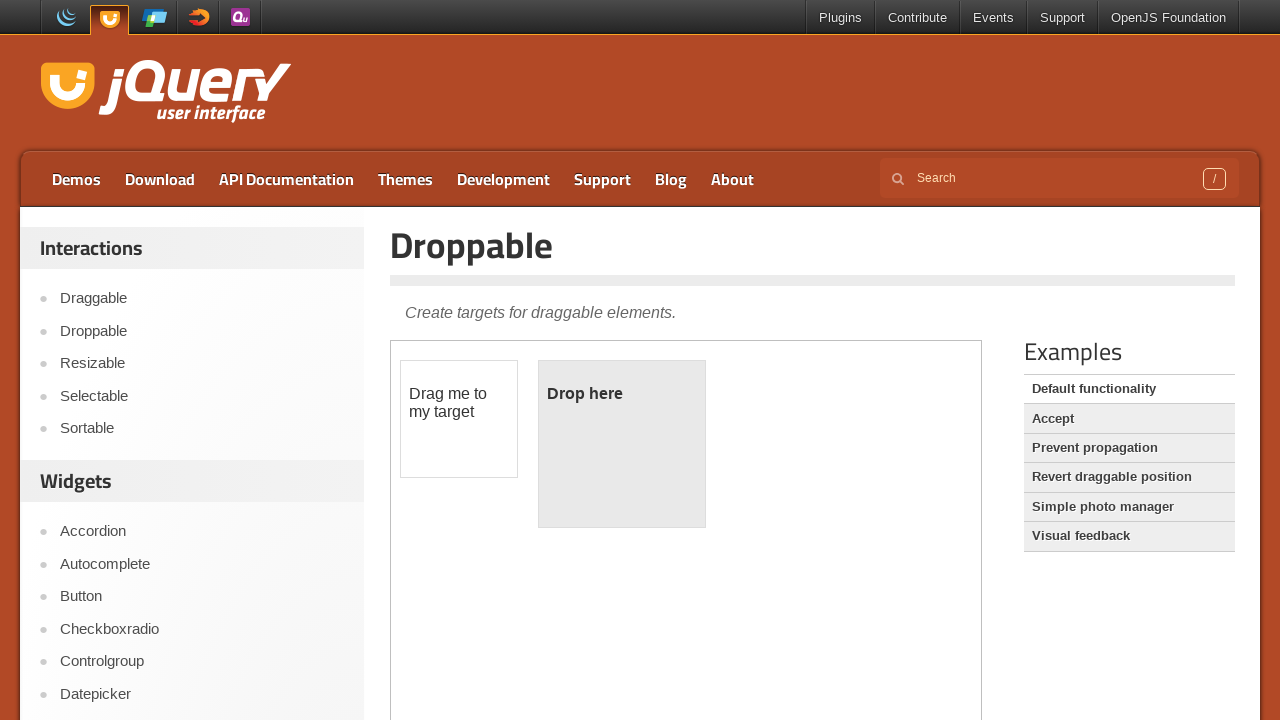

Dragged the draggable element onto the droppable target at (622, 444)
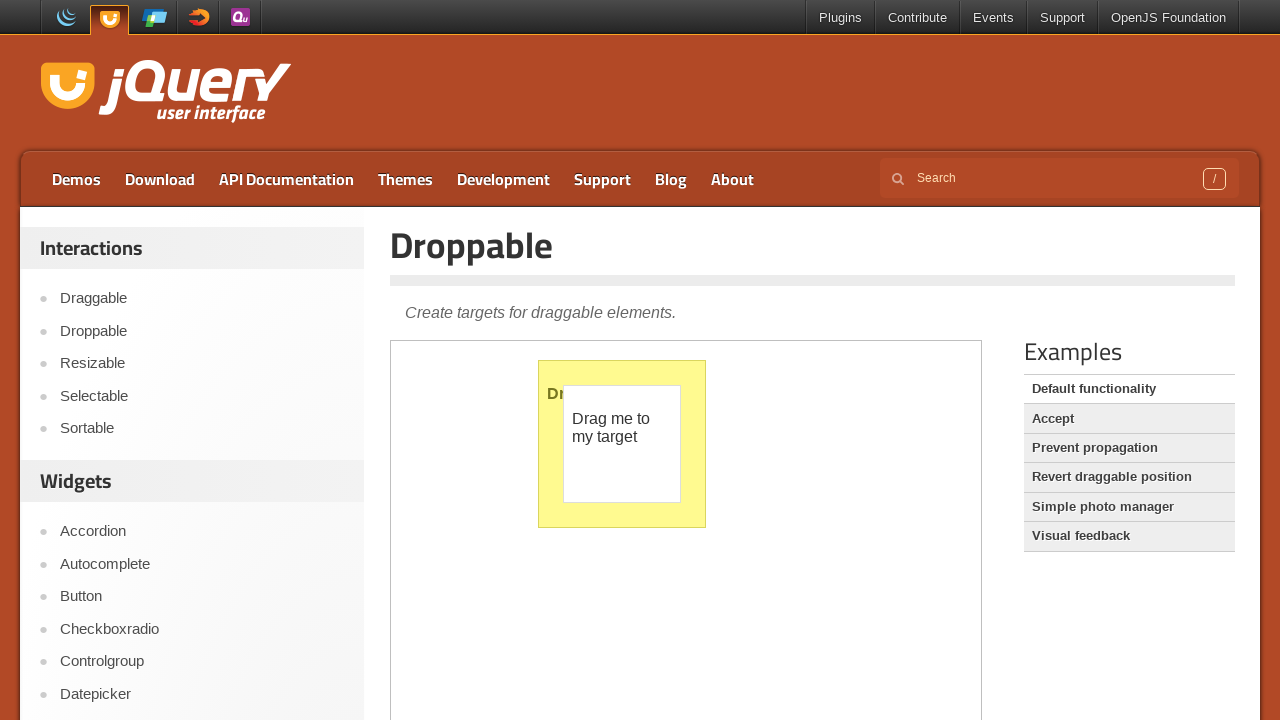

Verified the target element is visible after drop operation
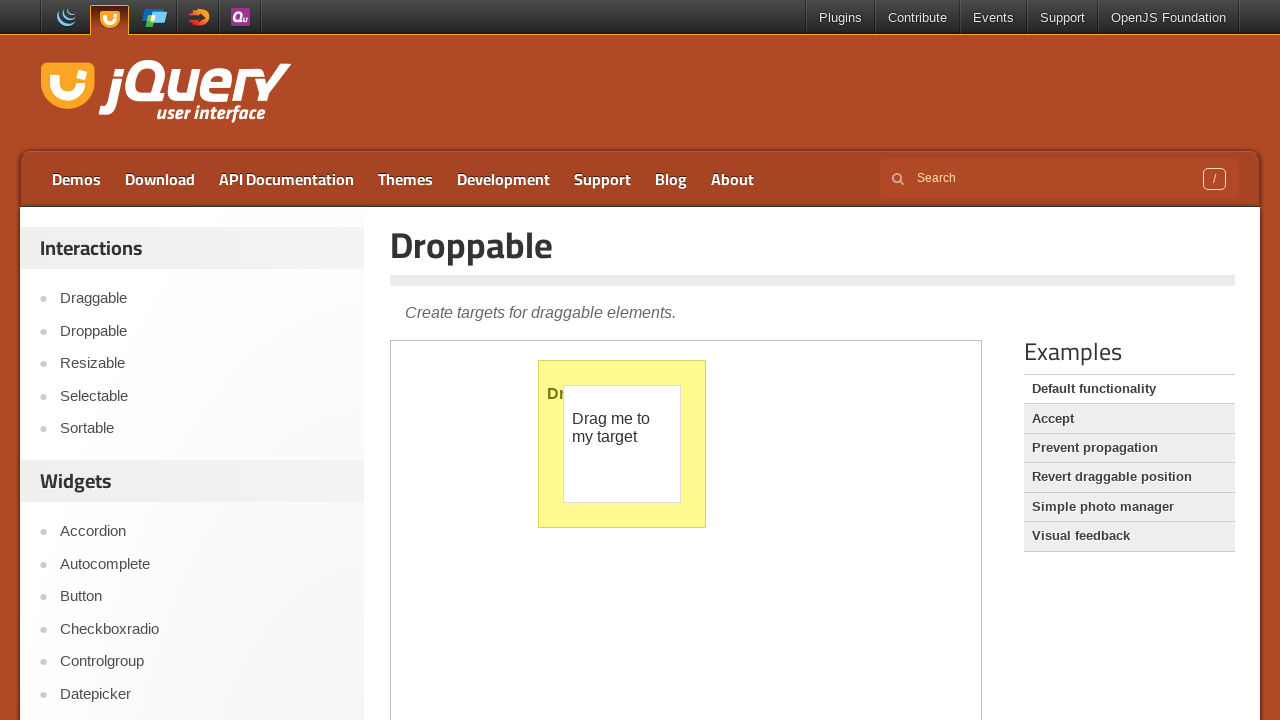

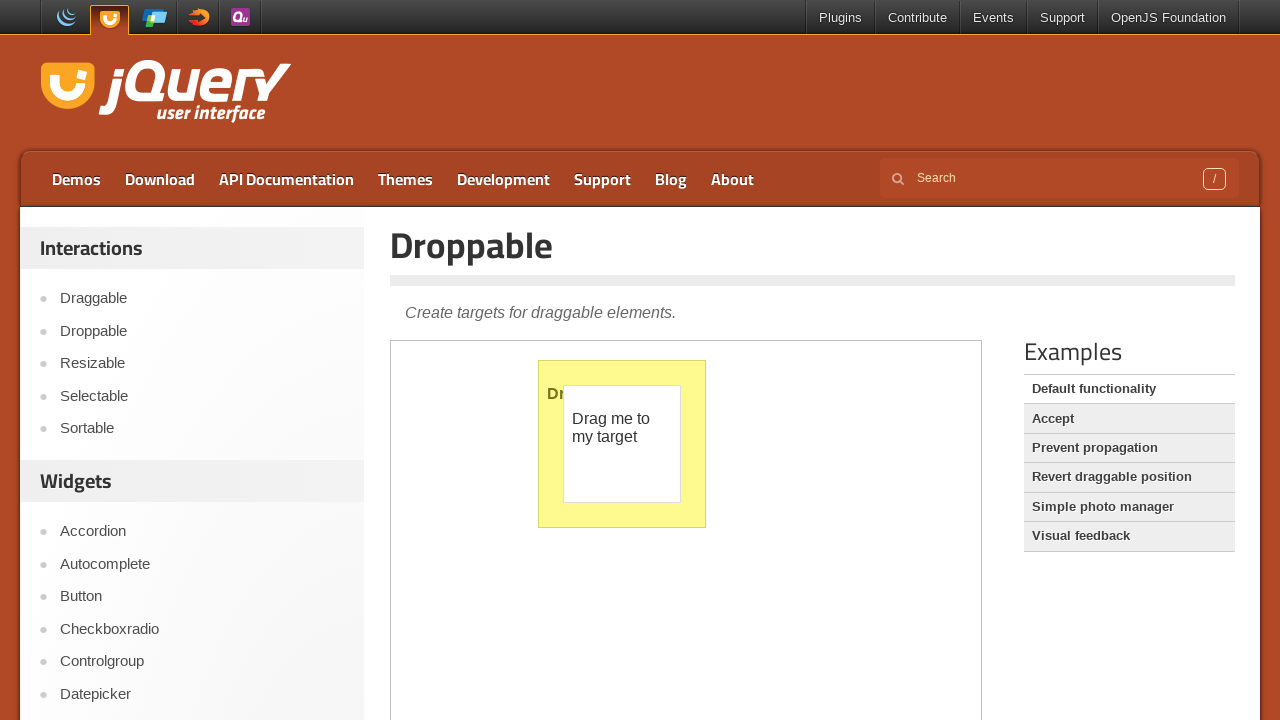